Tests HTML5 drag and drop functionality by dragging column A to column B and verifying the elements swap positions

Starting URL: http://the-internet.herokuapp.com/drag_and_drop

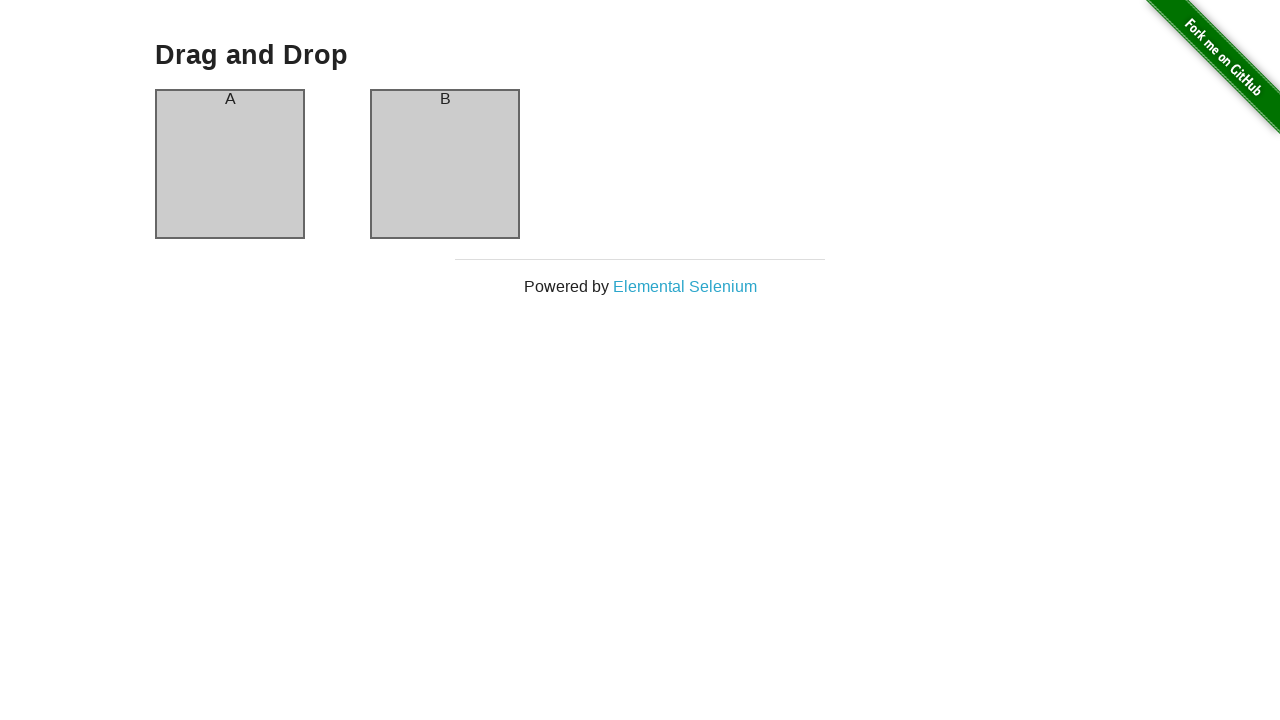

Dragged column A to column B at (445, 164)
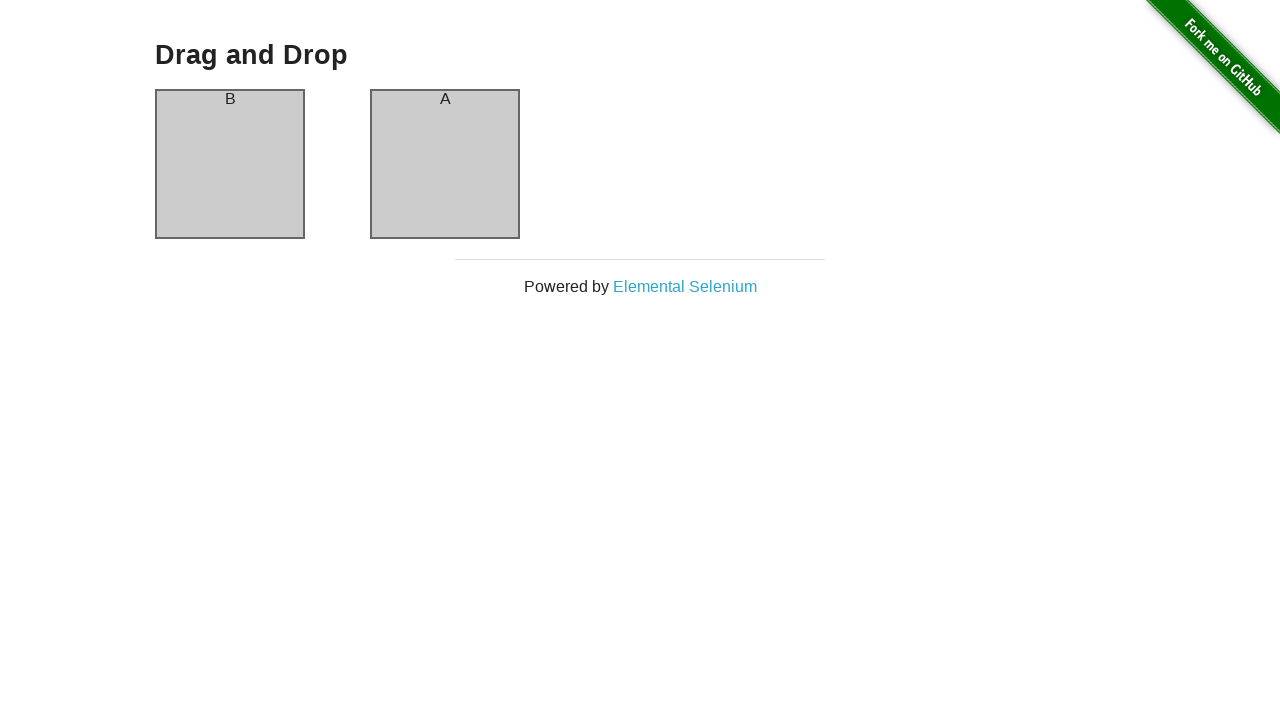

Waited for column A to be present after drag and drop
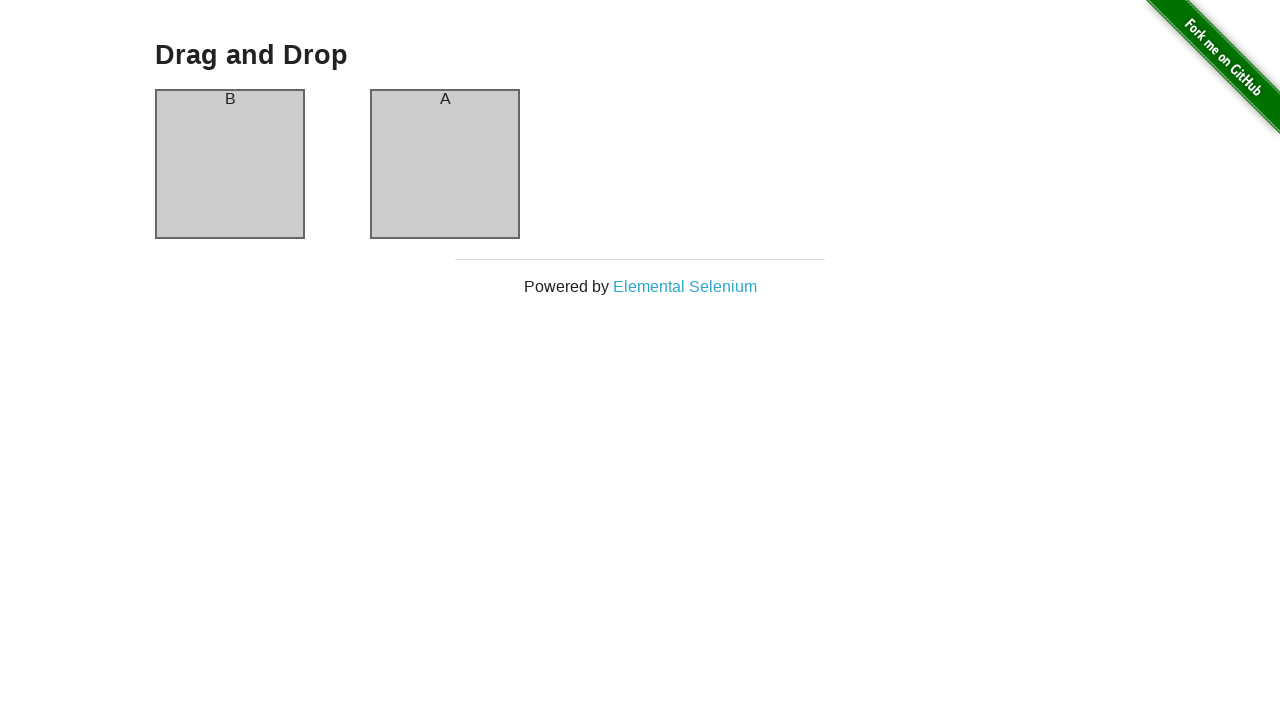

Retrieved text content from column A header
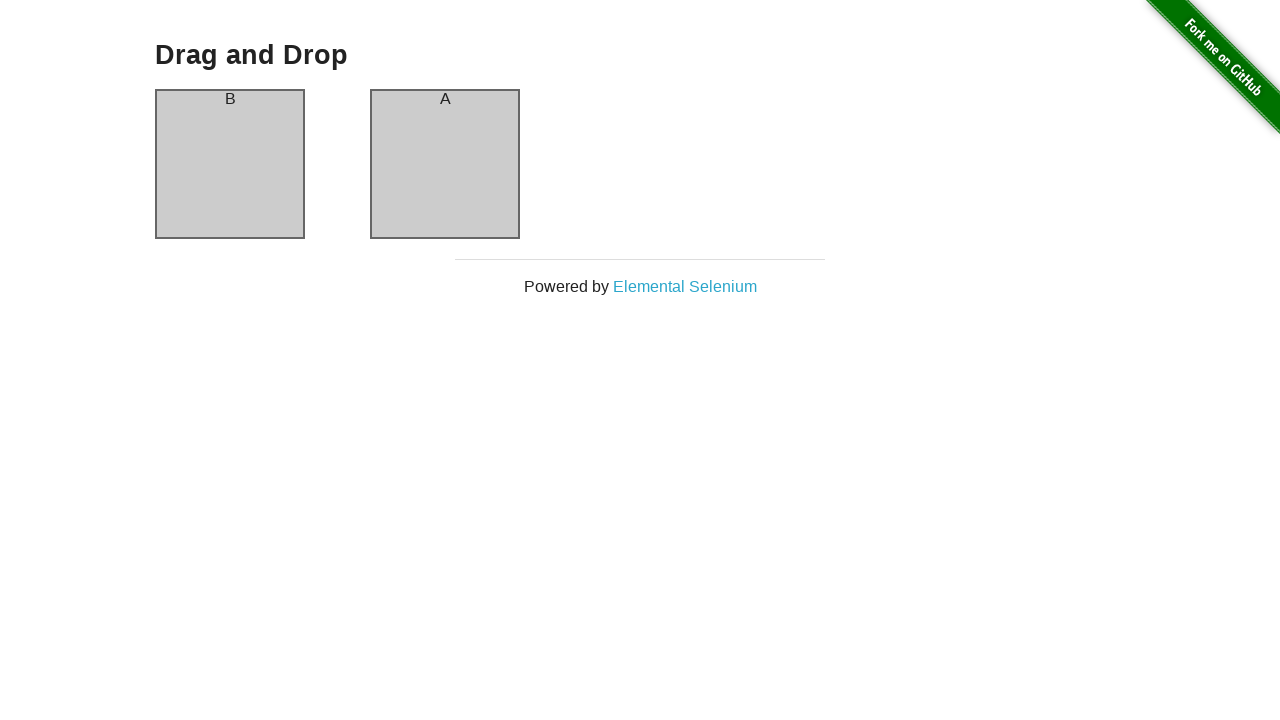

Verified column A contains 'B' (actual: 'B')
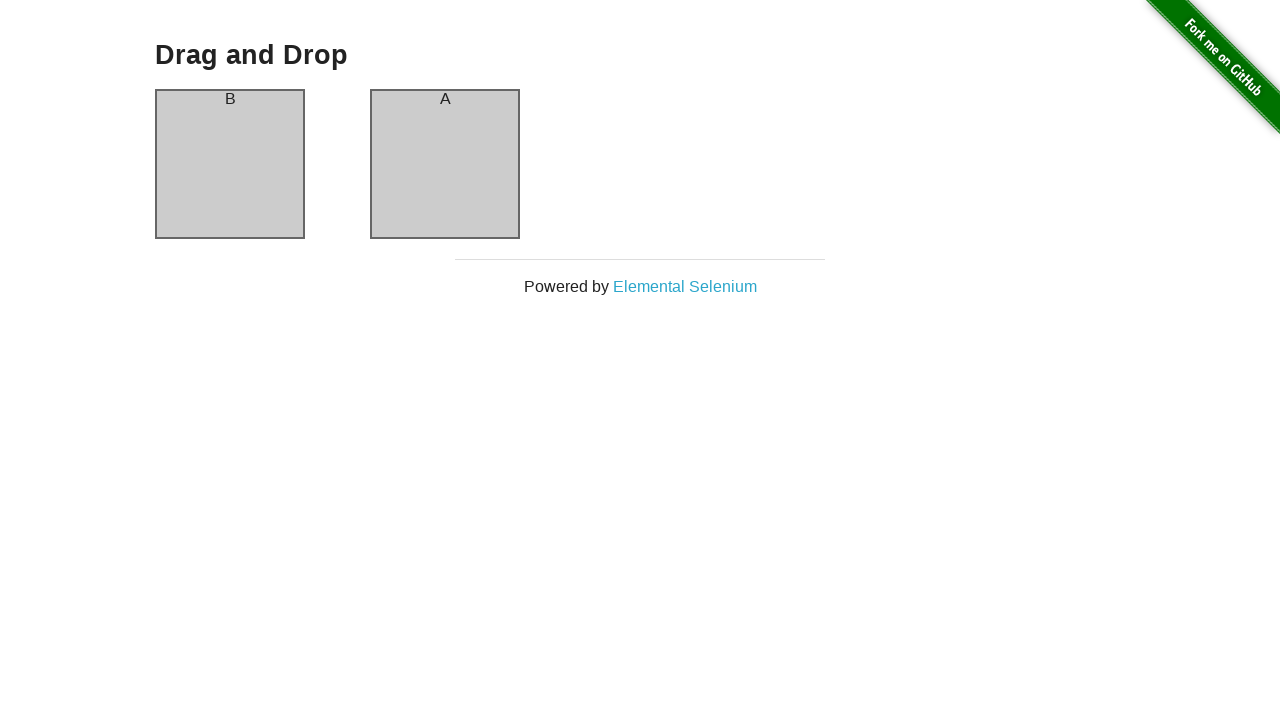

Retrieved text content from column B header
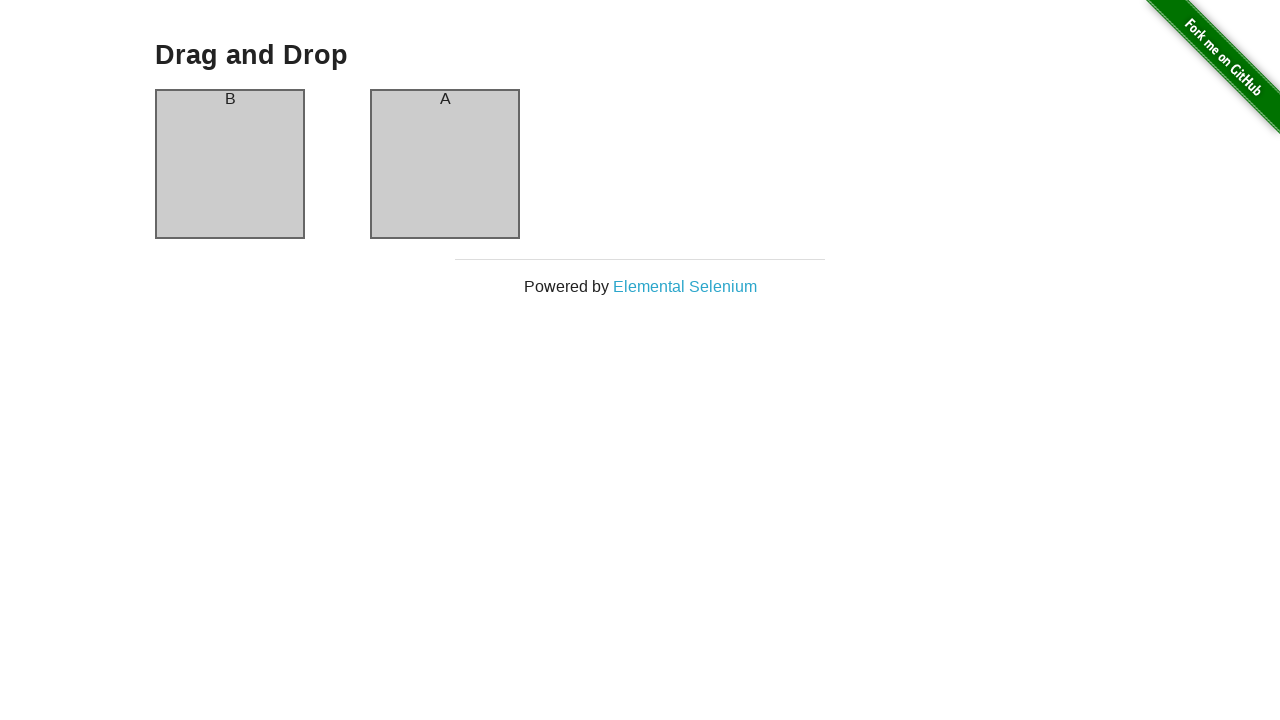

Verified column B contains 'A' (actual: 'A')
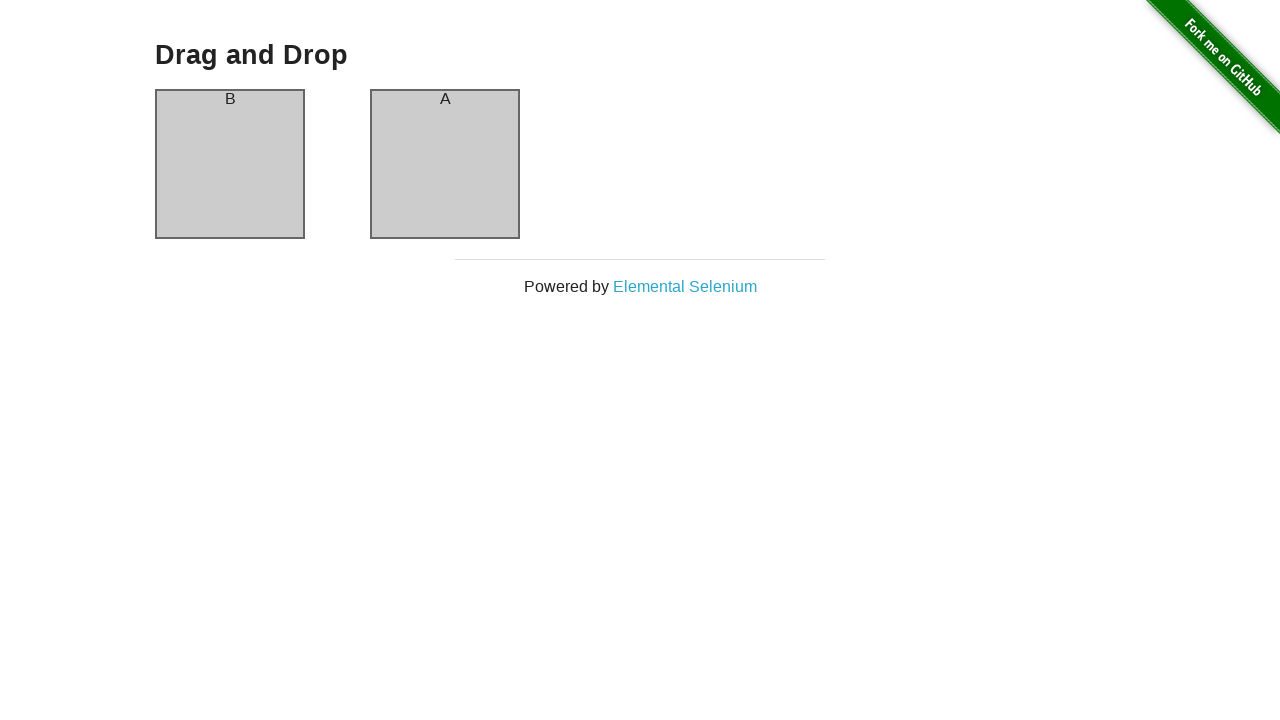

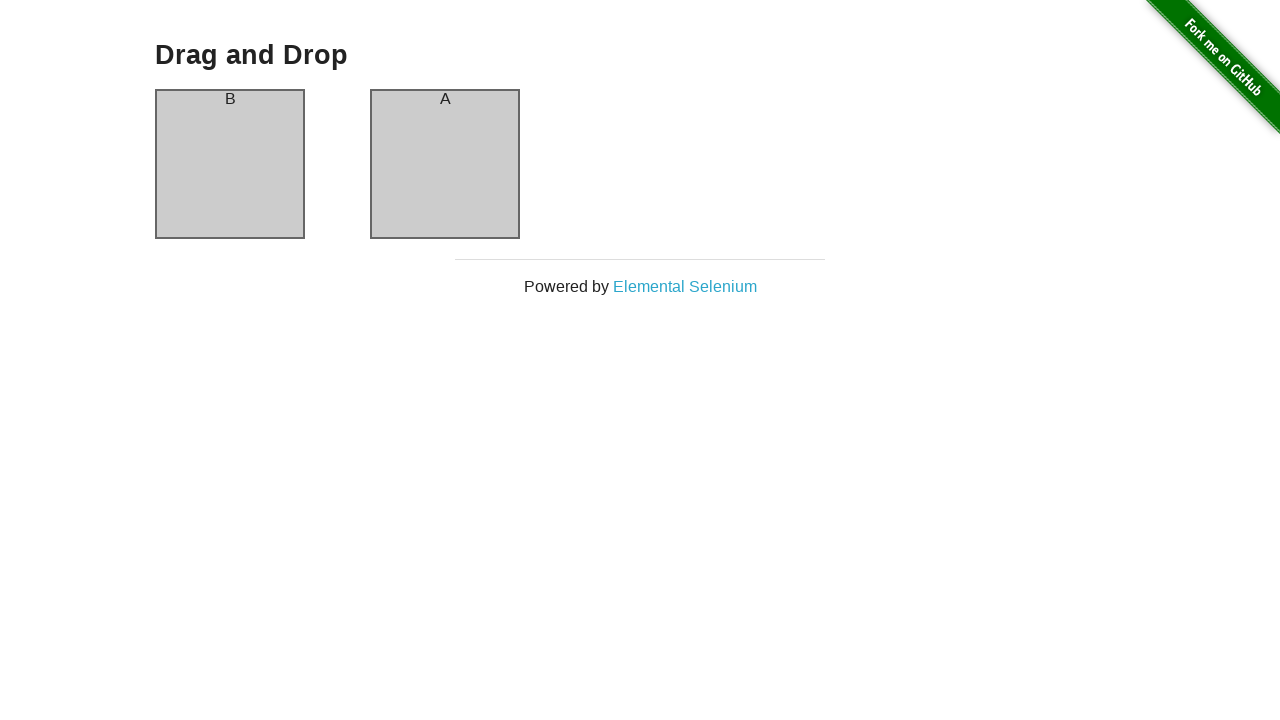